Tests a registration form by filling in required fields (first name, last name, city) and submitting the form, then verifies successful registration by checking for a congratulations message.

Starting URL: http://suninjuly.github.io/registration1.html

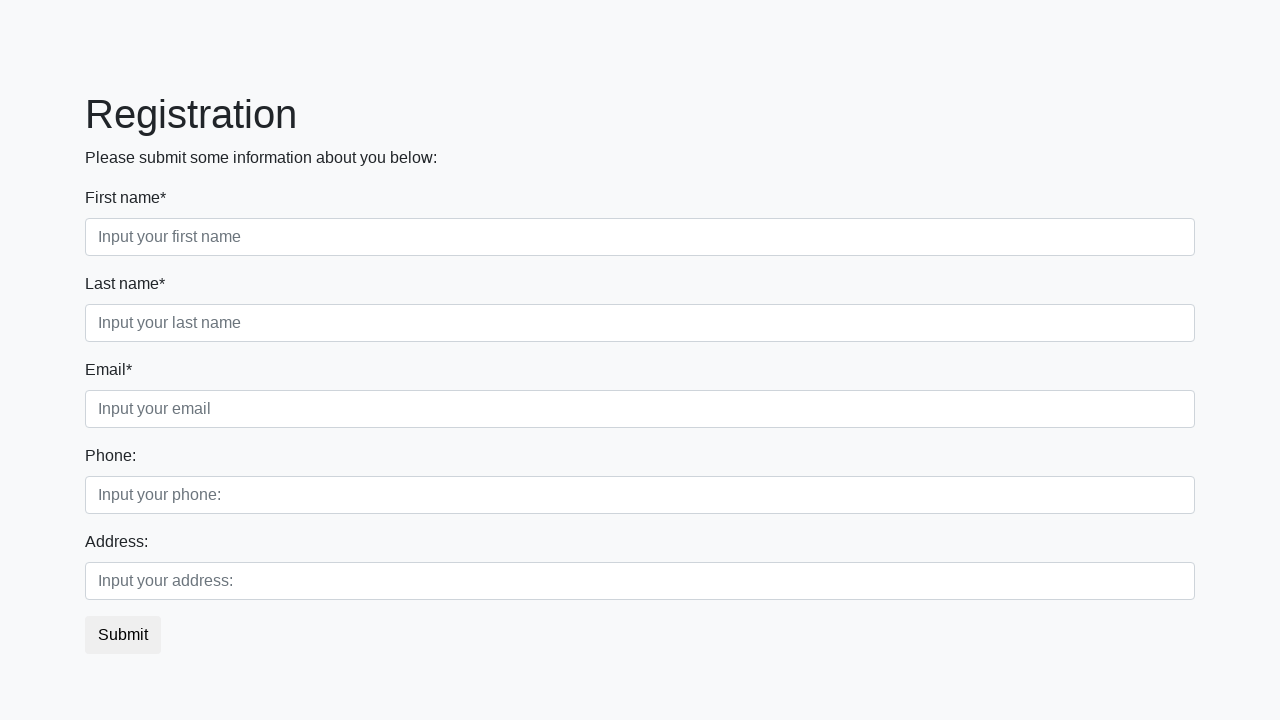

Filled first name field with 'Ivan' on .form-control.first
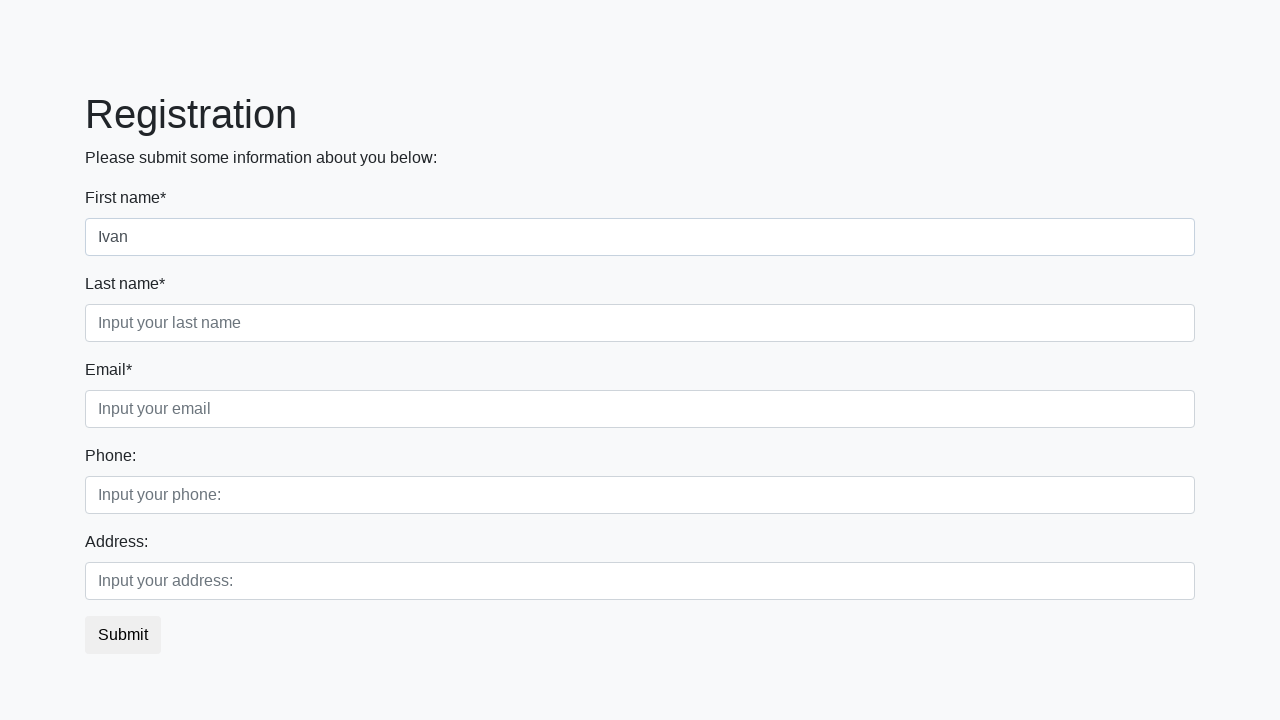

Filled last name field with 'Petrov' on .form-control.second
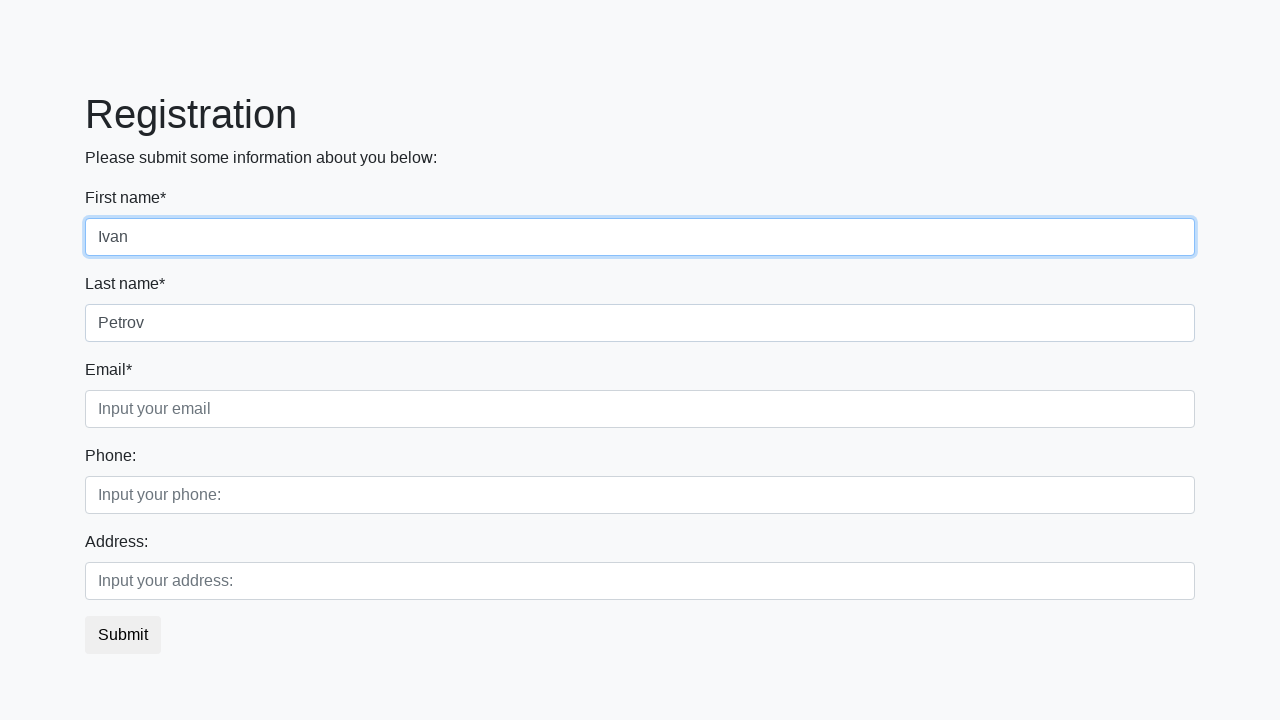

Filled city field with 'Smolensk' on .form-control.third
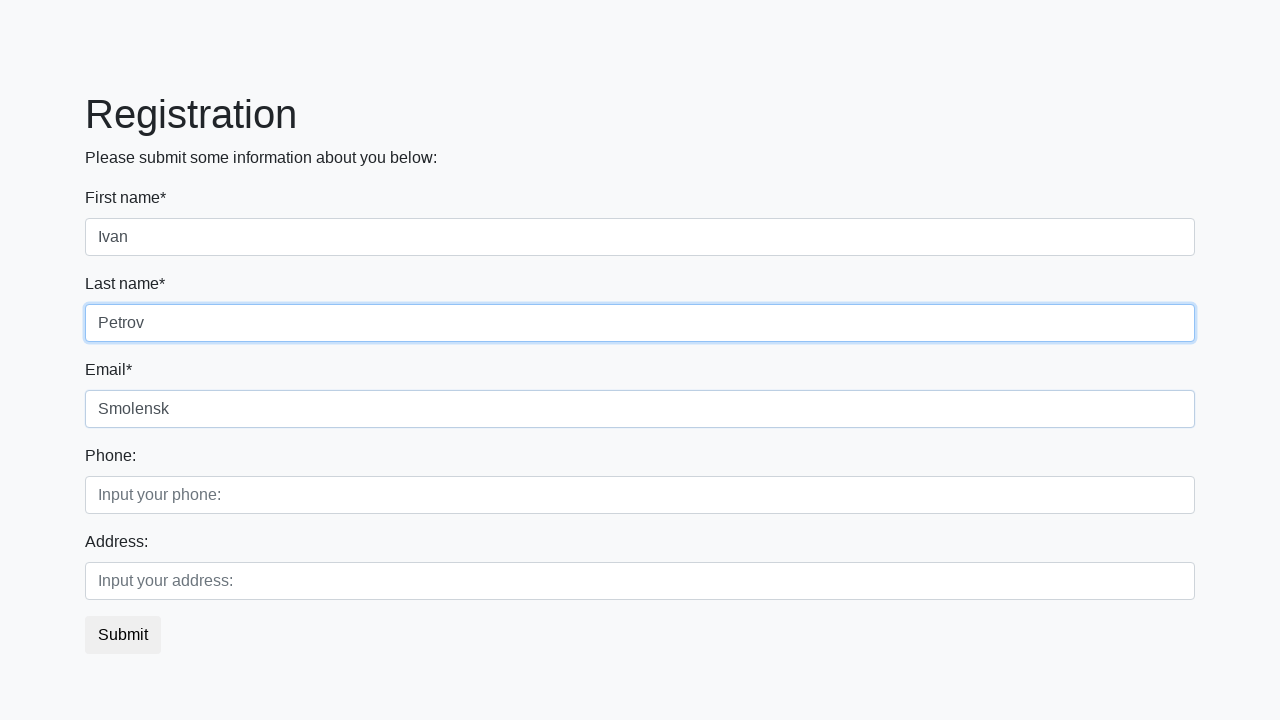

Clicked submit button to register at (123, 635) on button.btn
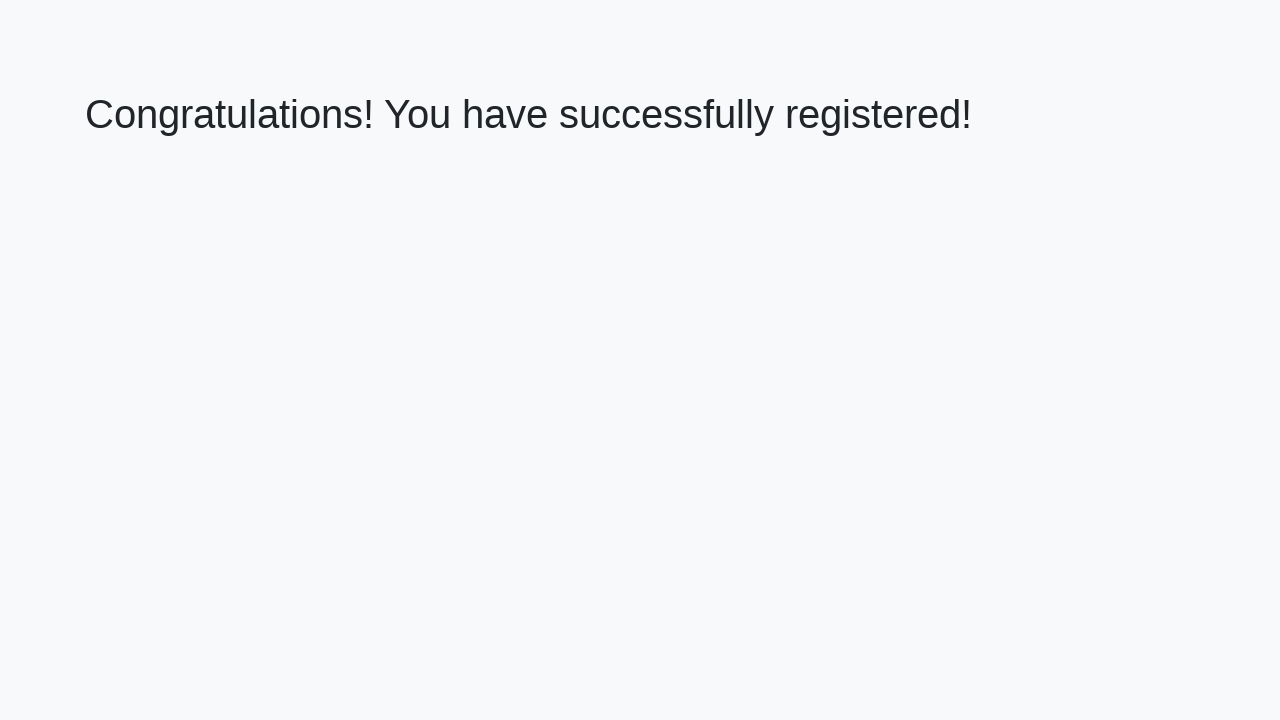

Success message heading loaded
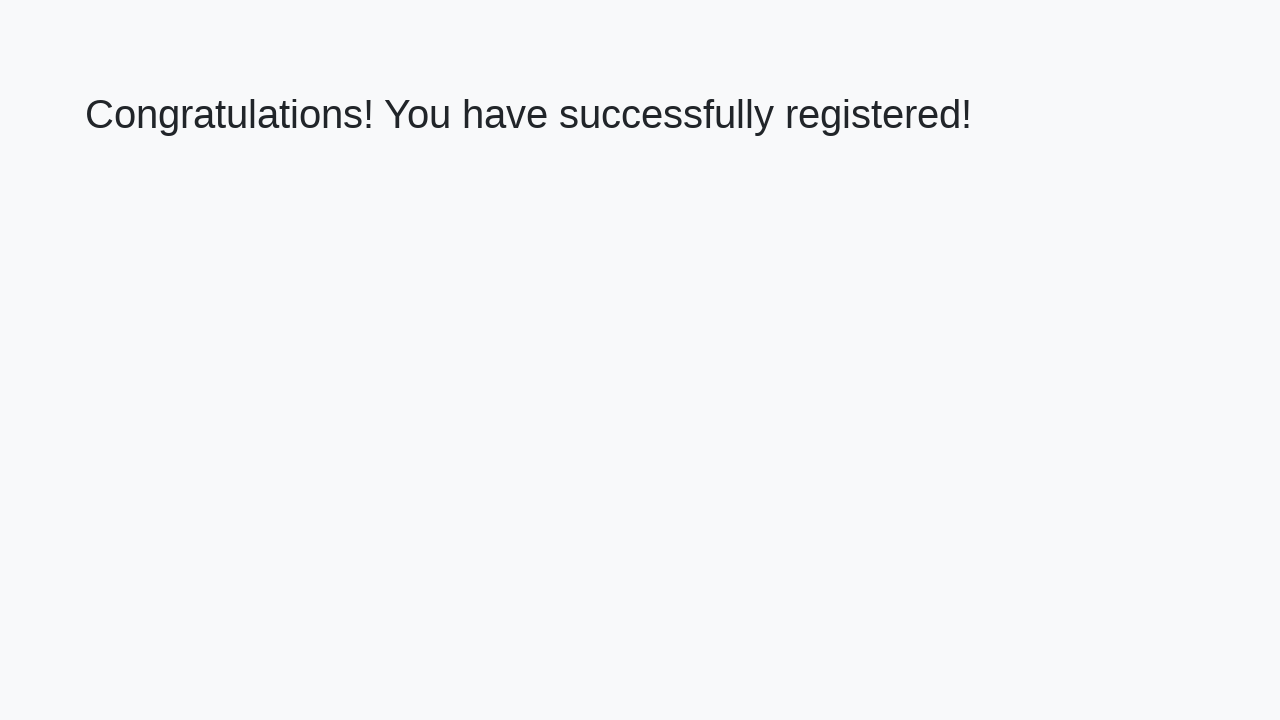

Retrieved congratulations message text
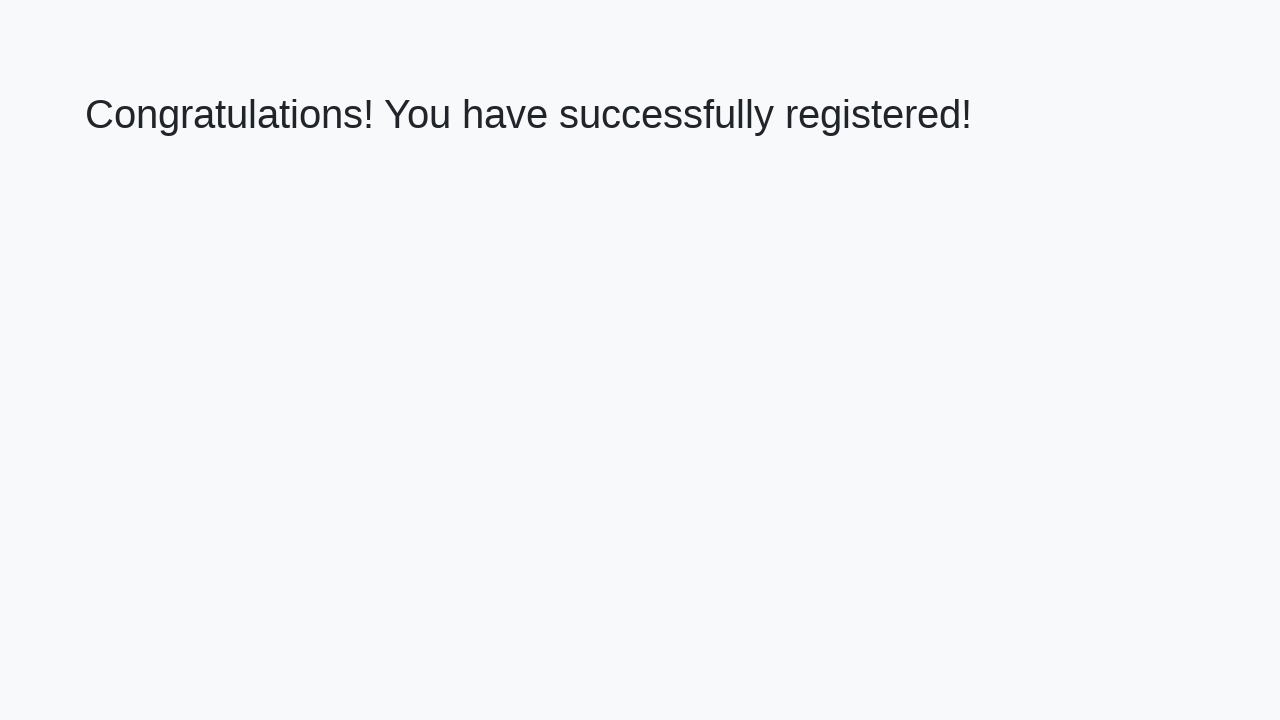

Verified congratulations message matches expected text
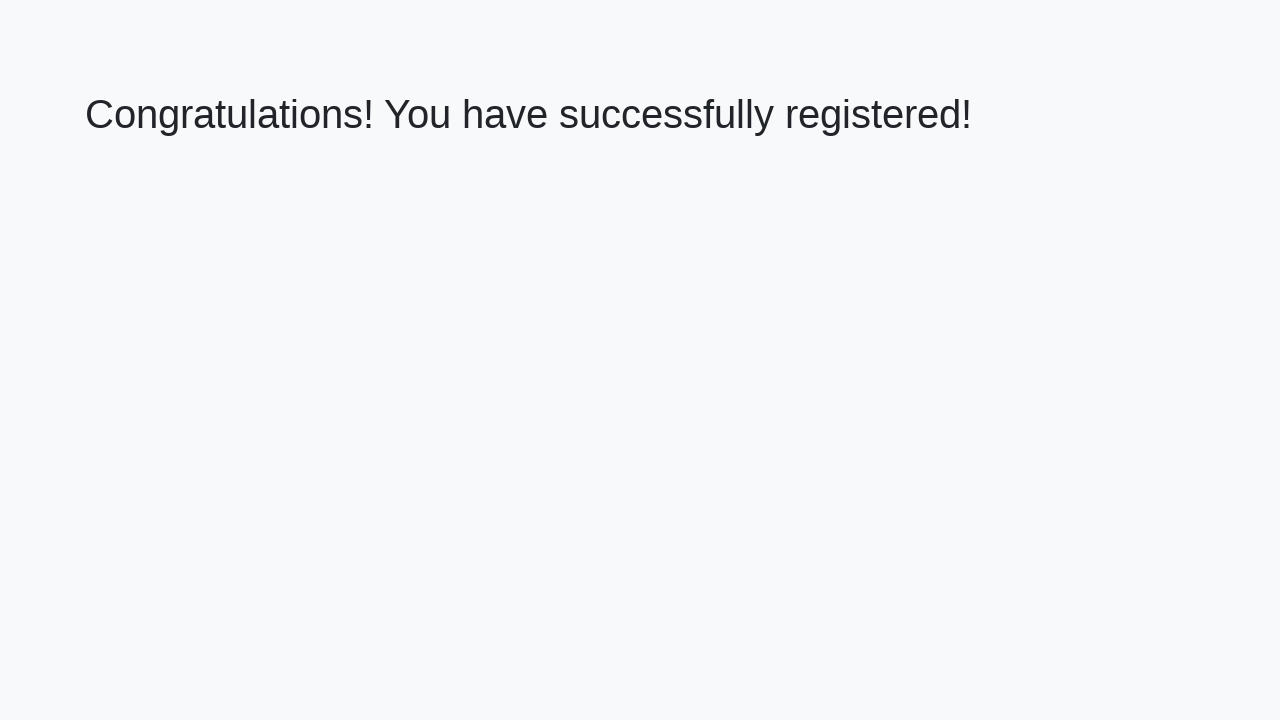

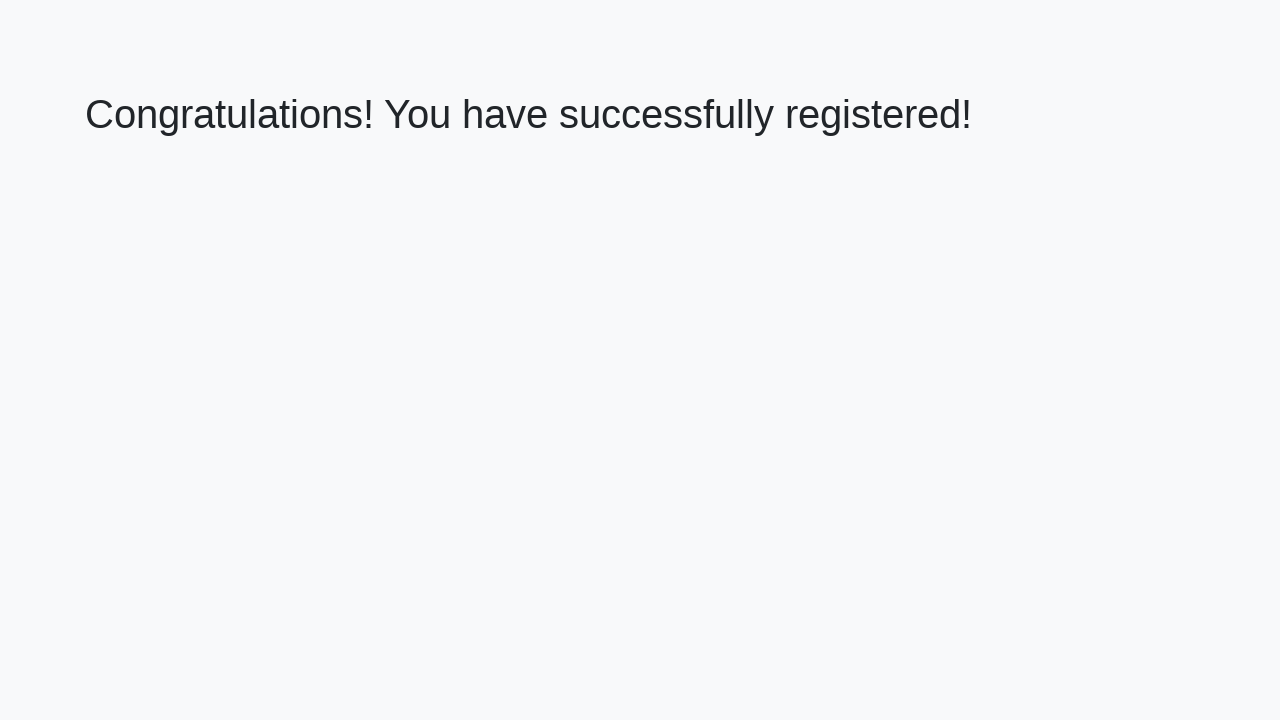